Tests navigation to GitHub Pricing page by clicking the Pricing link in the top navigation and verifying the URL contains '/pricing'

Starting URL: https://github.com/

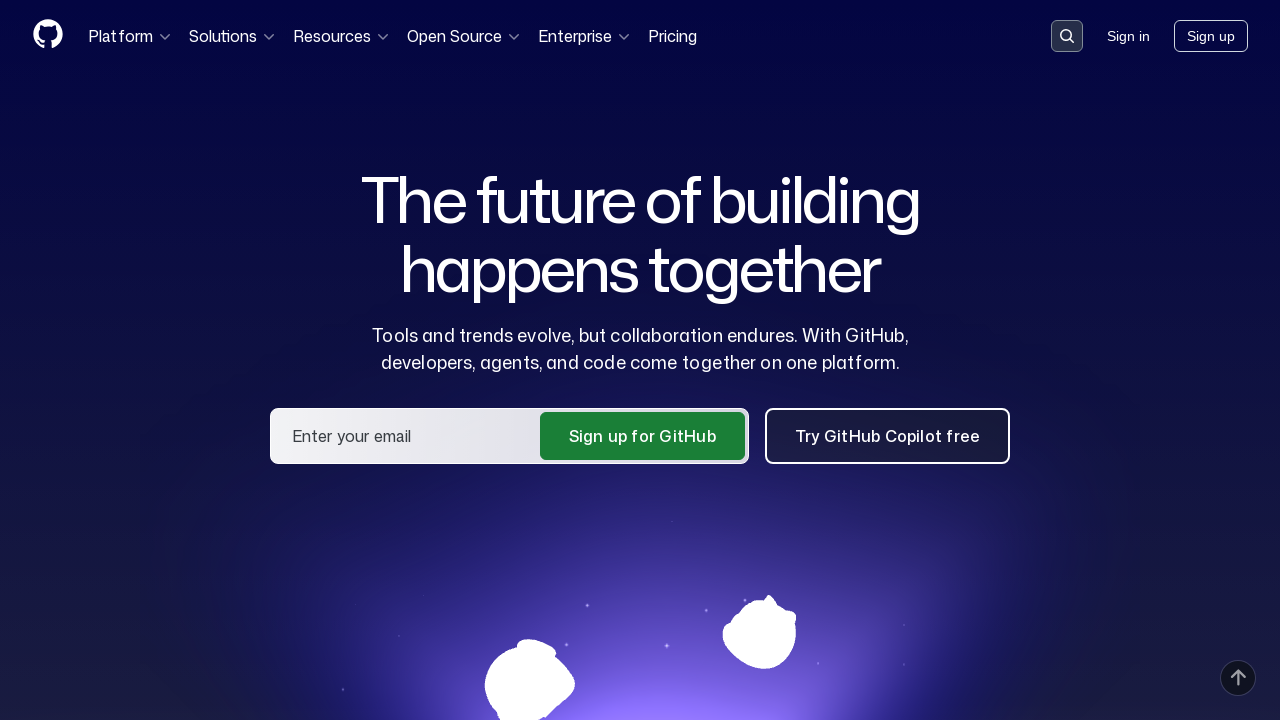

Clicked Pricing link in top navigation at (672, 36) on a[href="https://github.com/pricing"]
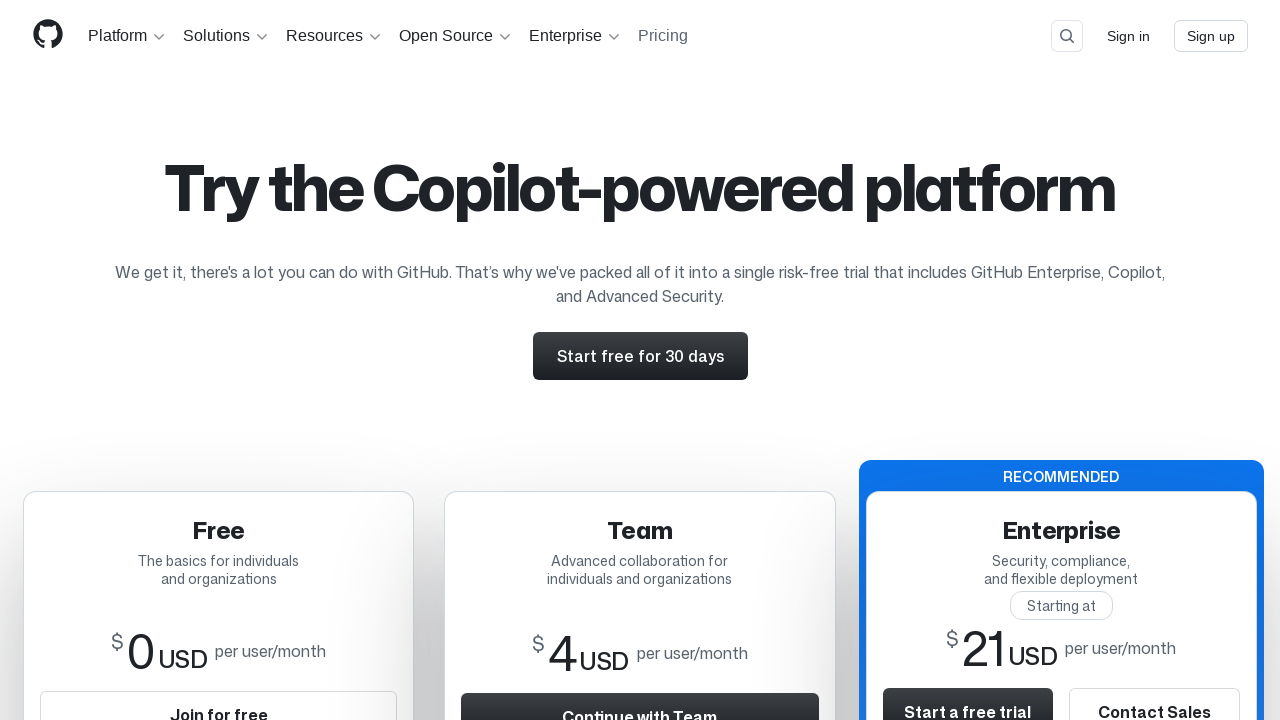

Verified redirect to Pricing page with URL containing /pricing
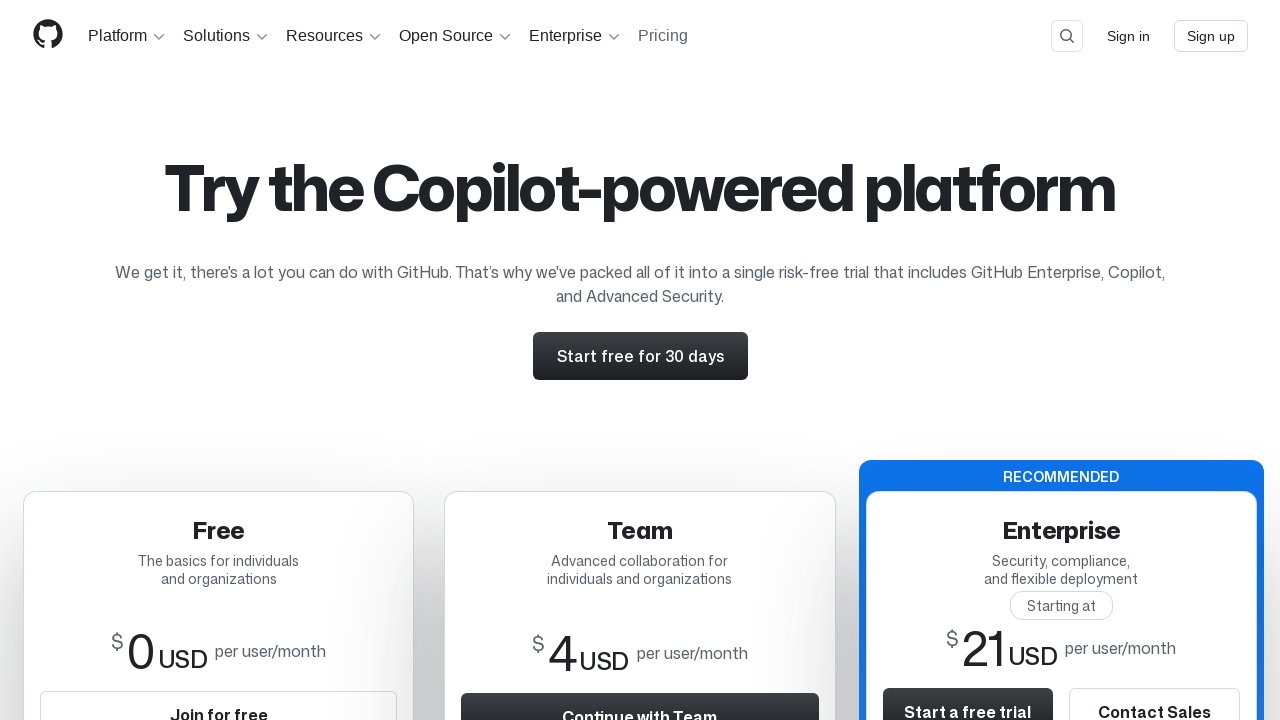

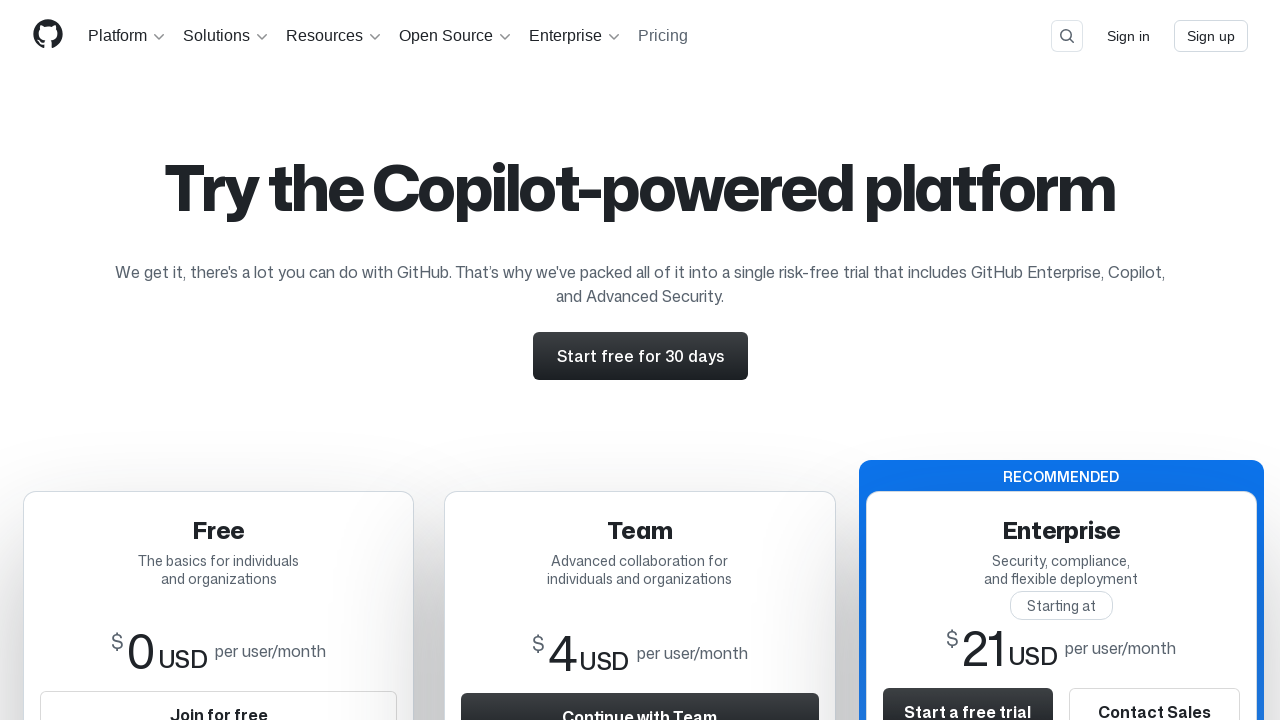